Tests entry ad modal by navigating to the page and dismissing the modal

Starting URL: https://the-internet.herokuapp.com/

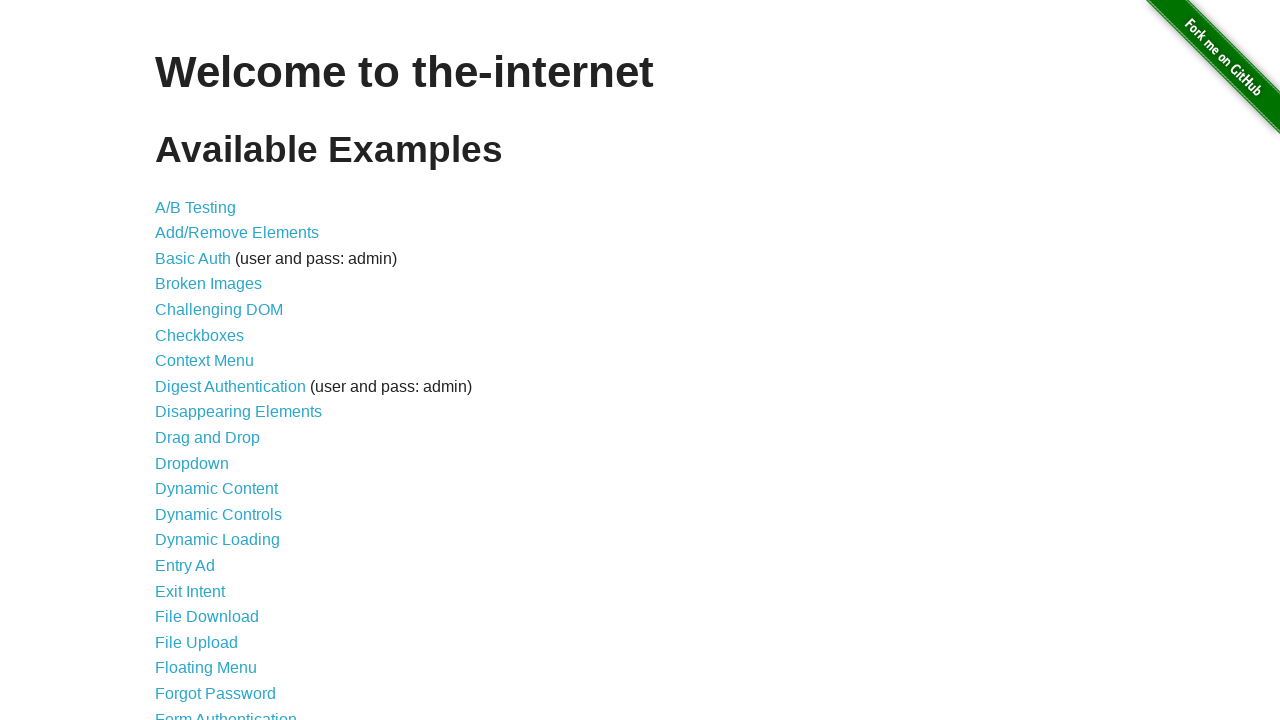

Clicked Entry Ad link to navigate to entry ad page at (185, 566) on text=Entry Ad
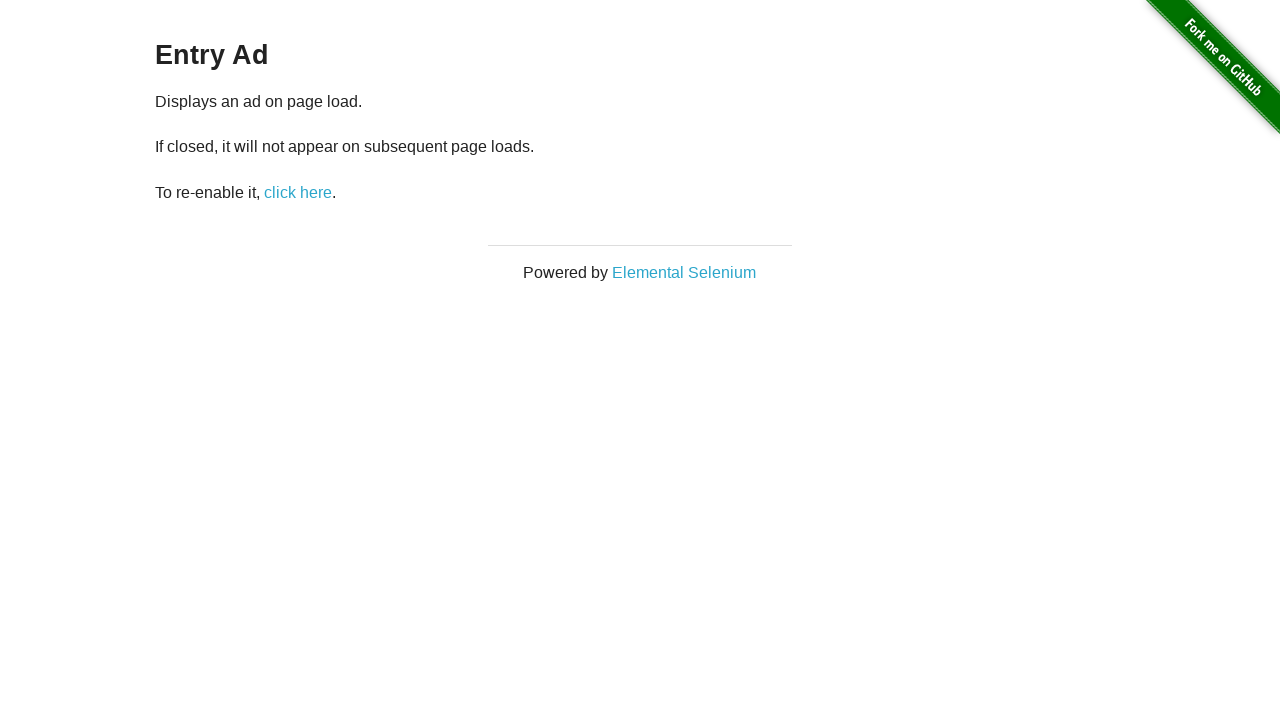

Entry ad modal appeared on page
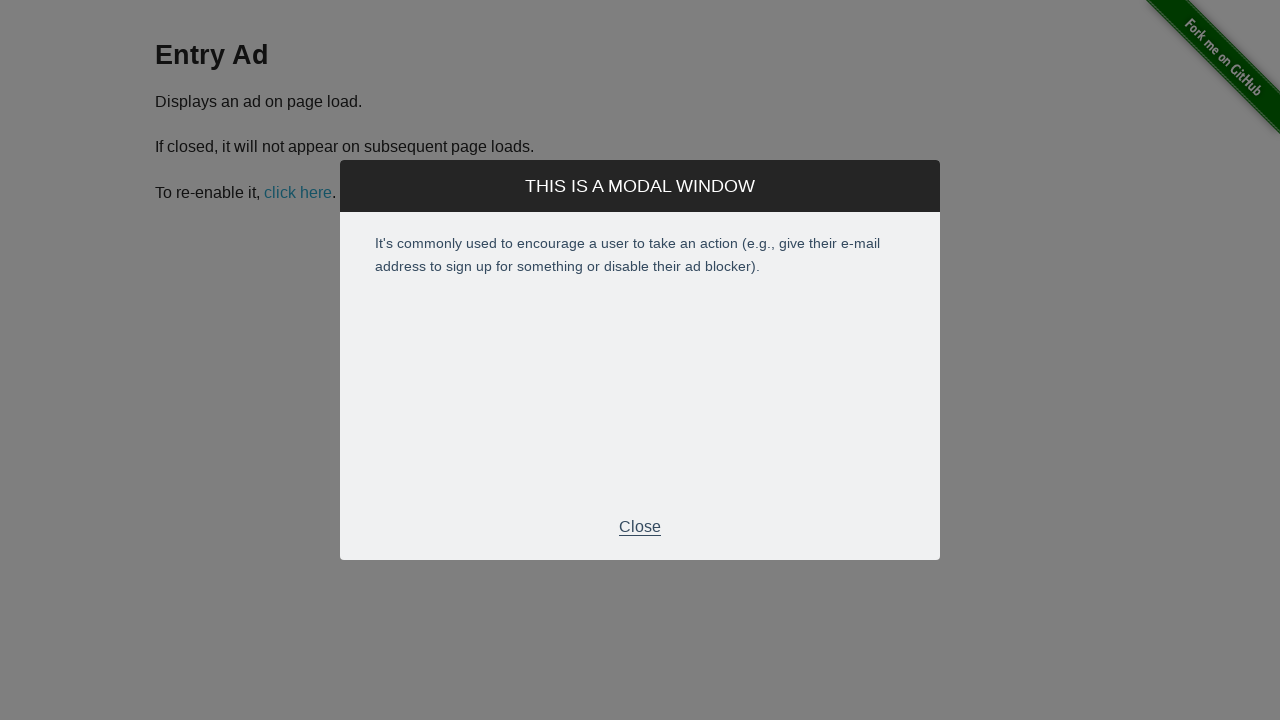

Clicked close button to dismiss the entry ad modal at (640, 527) on xpath=//*[@id="modal"]/div[2]/div[3]/p
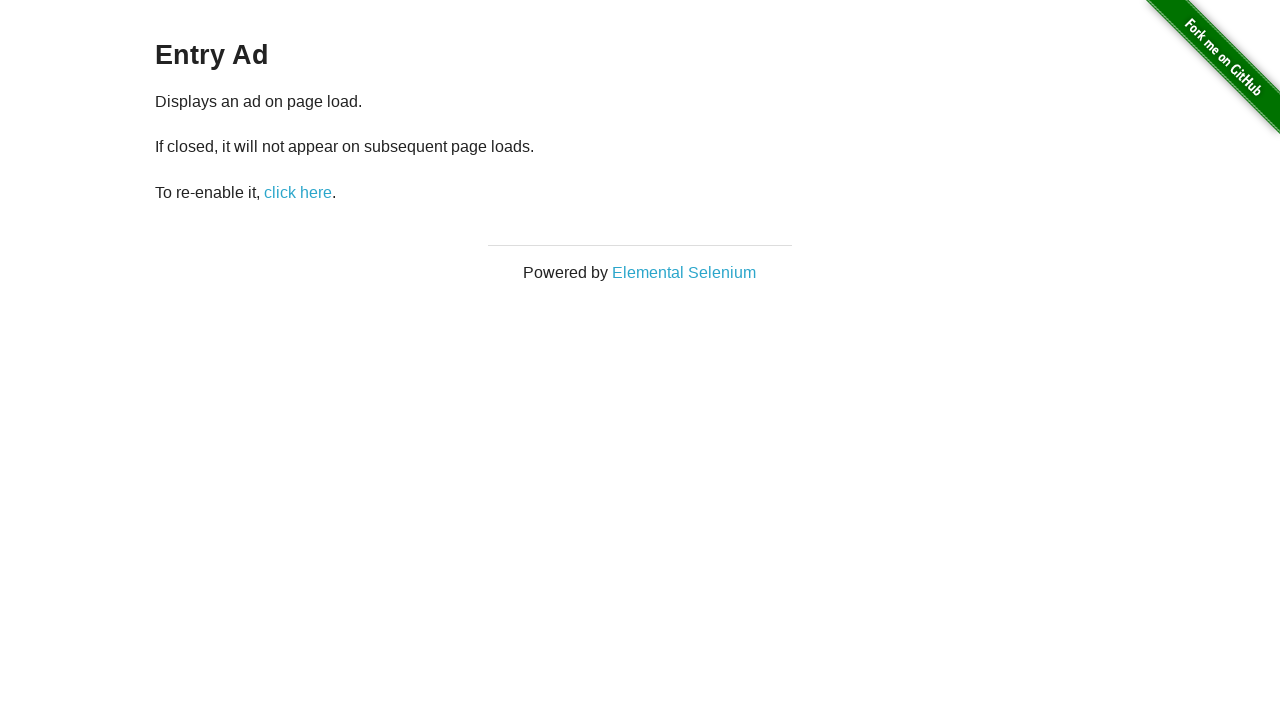

Entry ad modal successfully dismissed and hidden
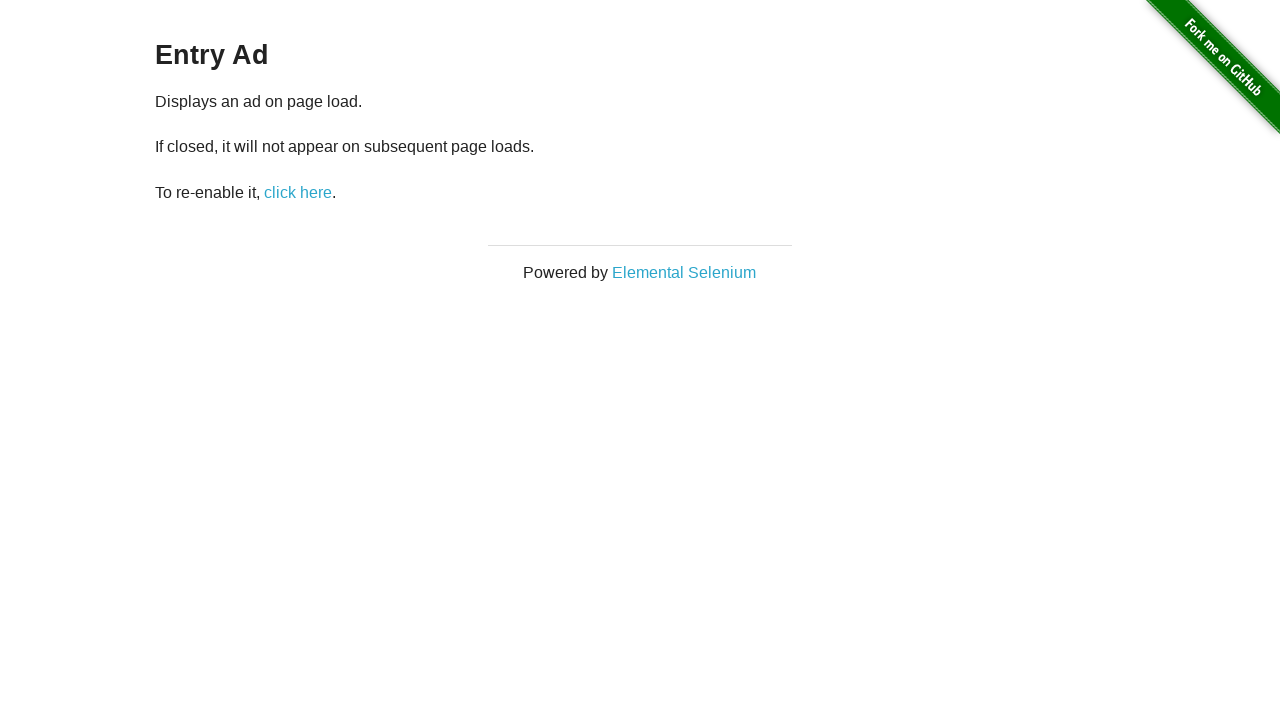

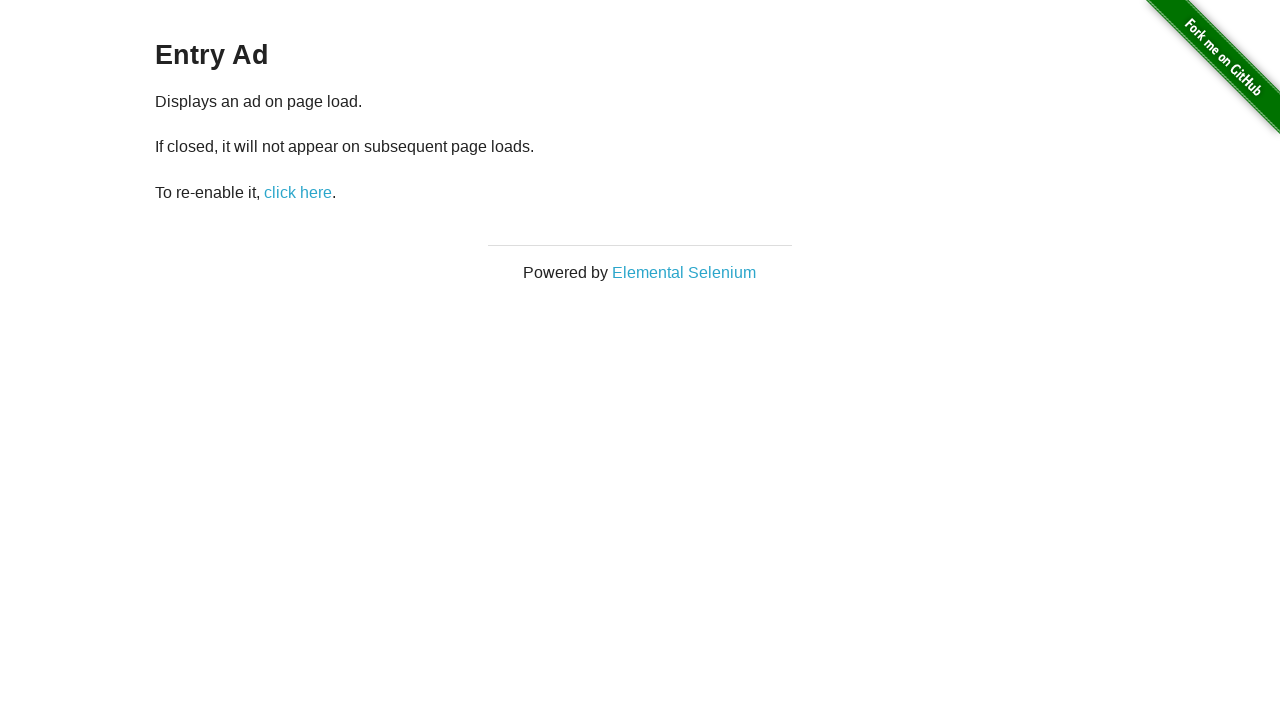